Tests double-click functionality on W3Schools demo page by double-clicking an element and verifying its style changes to red

Starting URL: https://www.w3schools.com/tags/tryit.asp?filename=tryhtml5_ev_ondblclick2

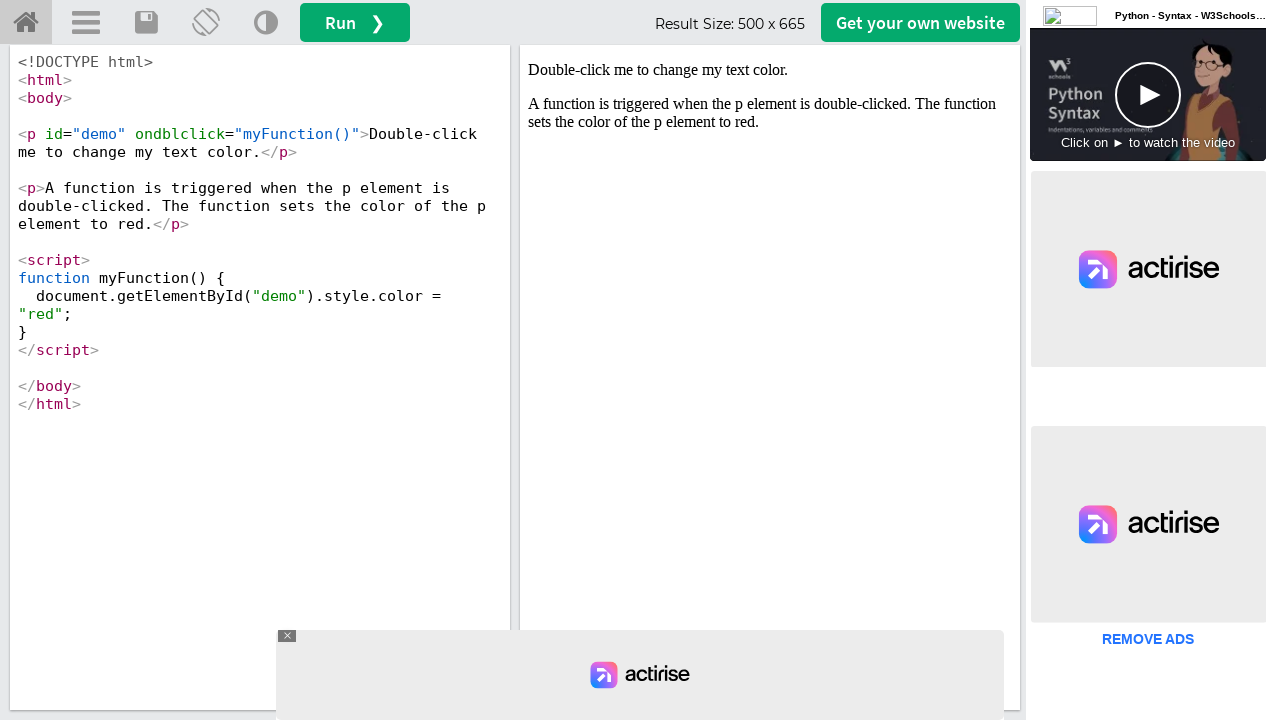

Located iframe#iframeResult containing the demo
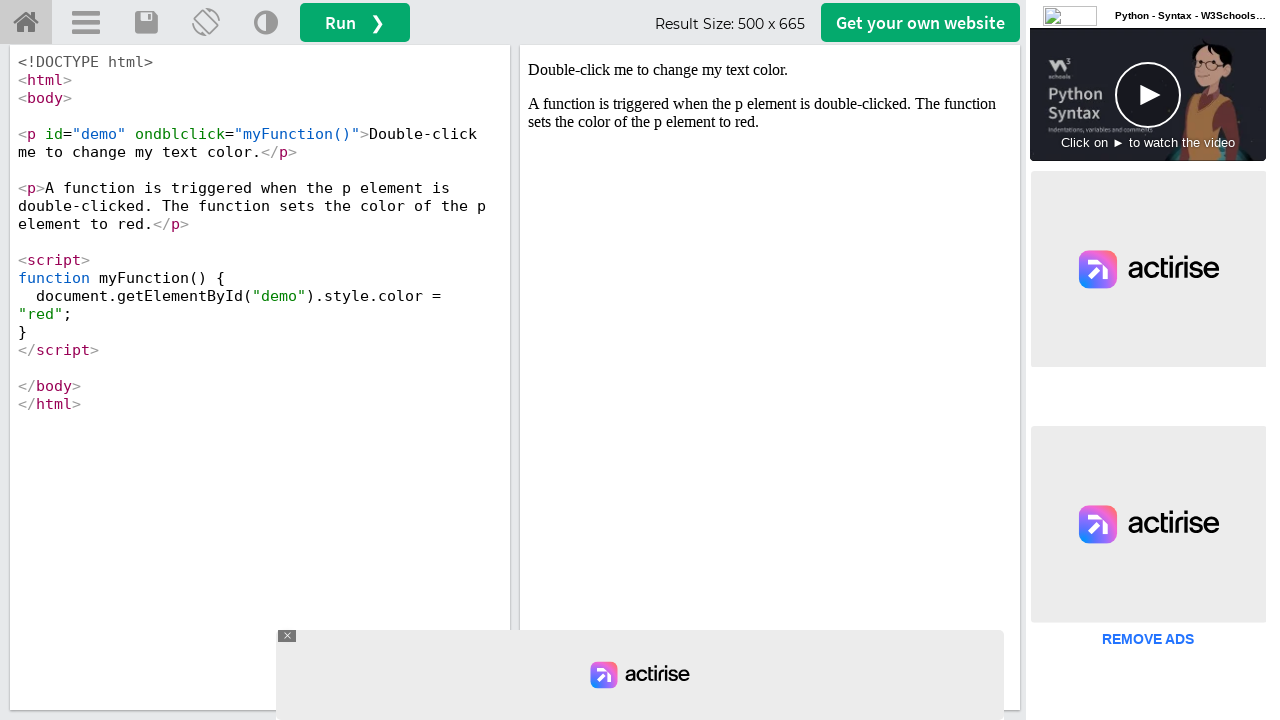

Located demo text element with id='demo'
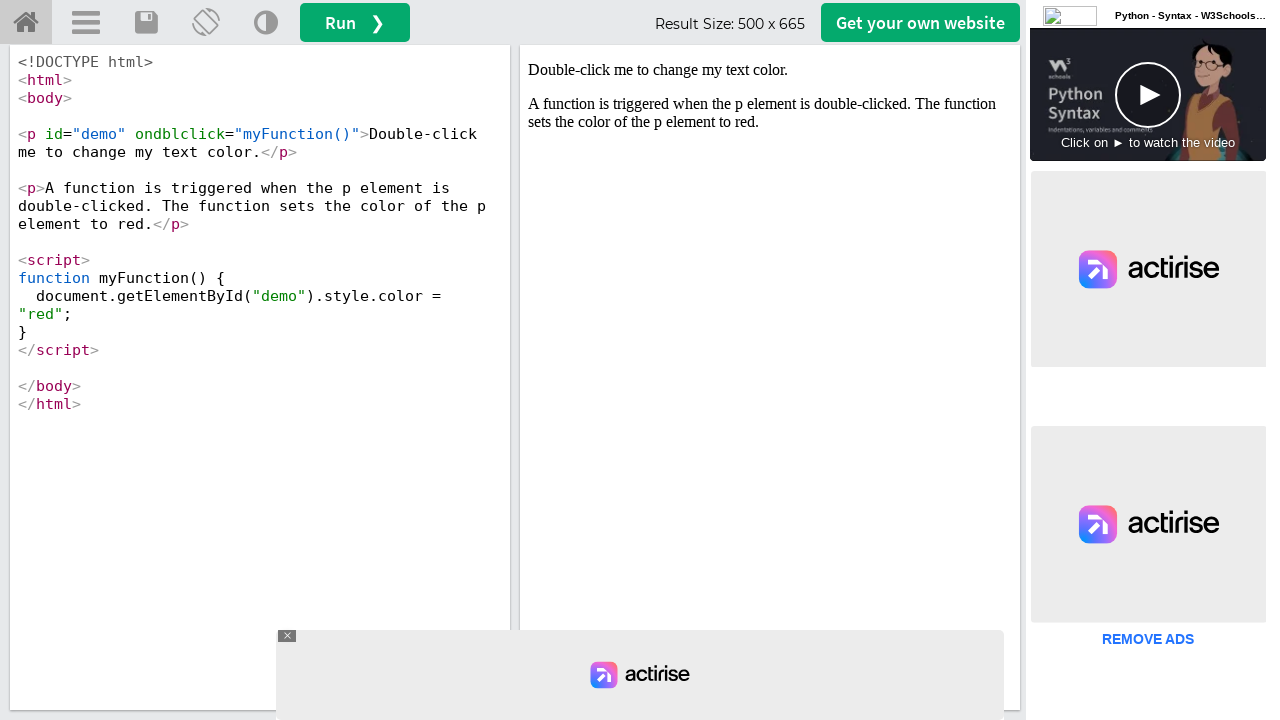

Double-clicked on the demo text element at (770, 70) on iframe#iframeResult >> internal:control=enter-frame >> #demo
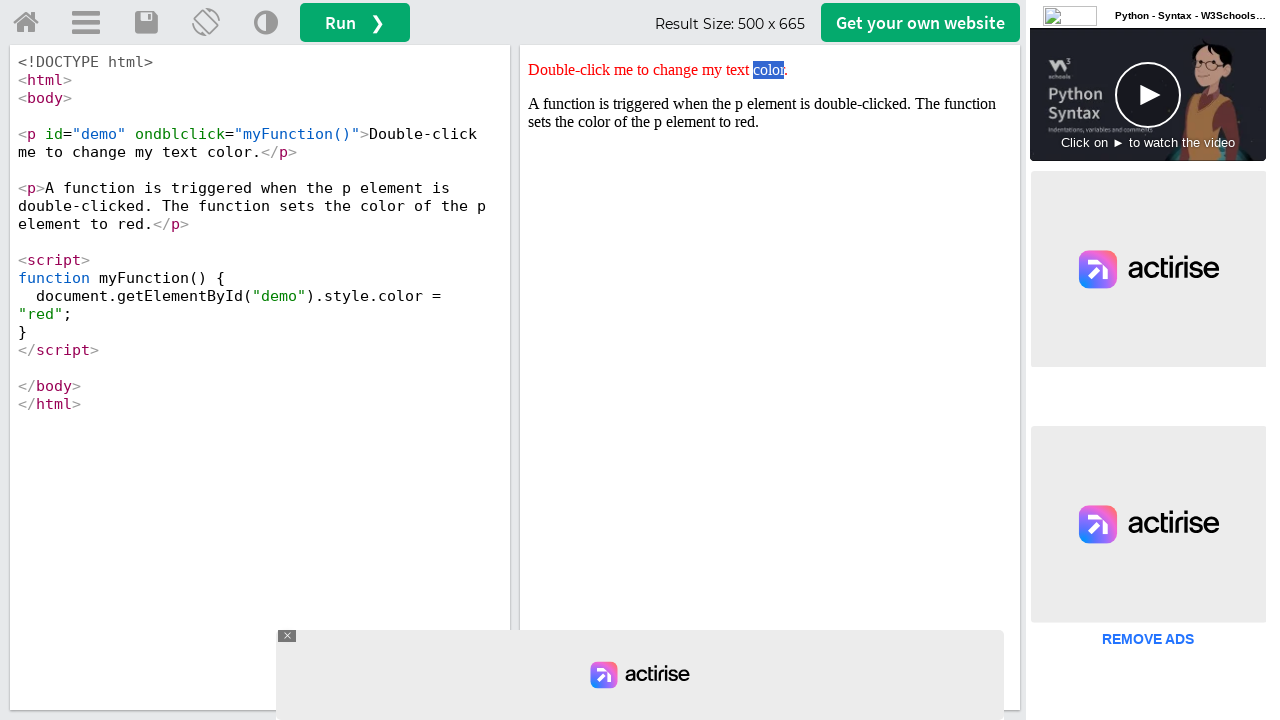

Verified that element style contains 'red' after double-click
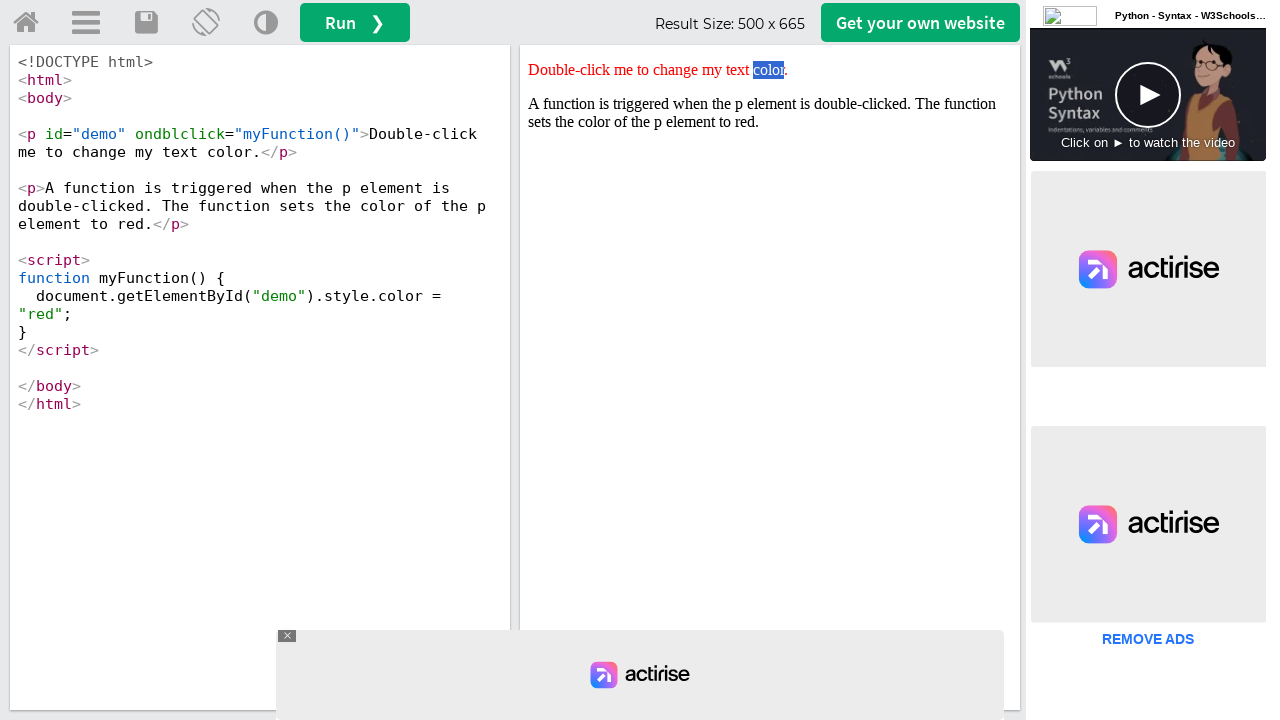

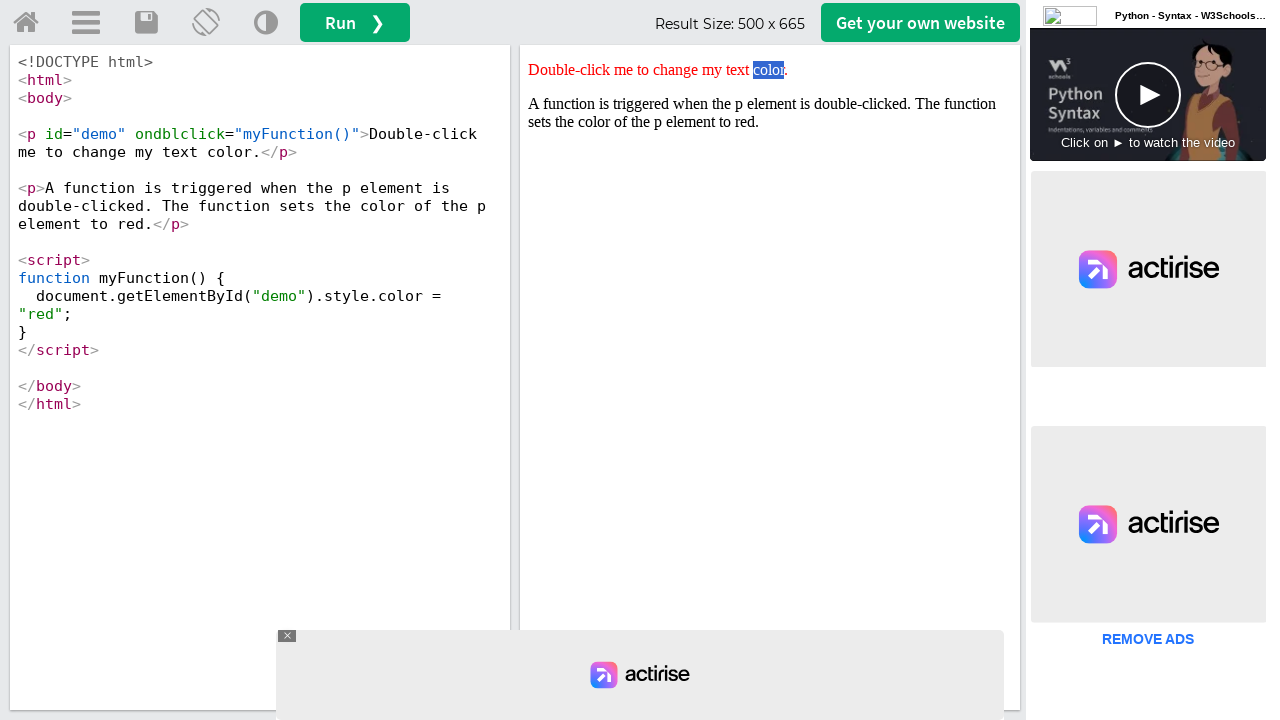